Tests window handle functionality by opening new browser tabs and switching between them

Starting URL: https://demoqa.com/browser-windows

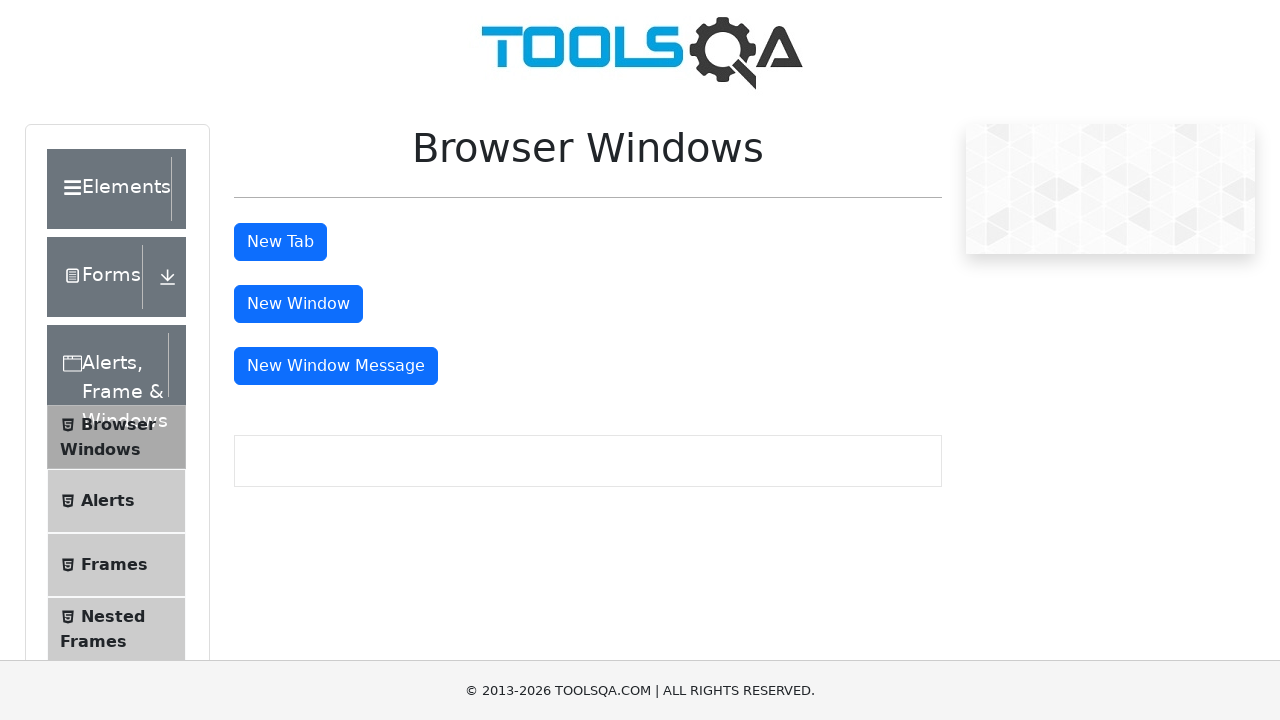

Stored reference to parent window/tab
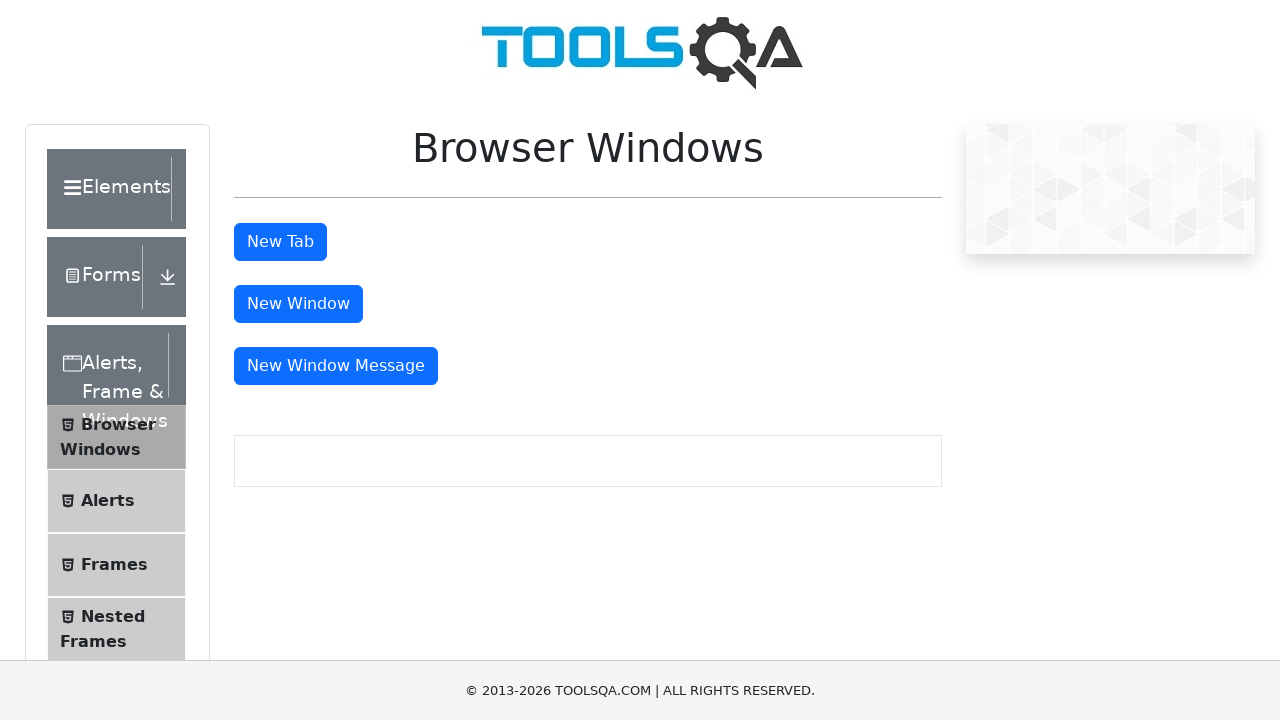

Clicked tab button to open first new tab at (280, 242) on #tabButton
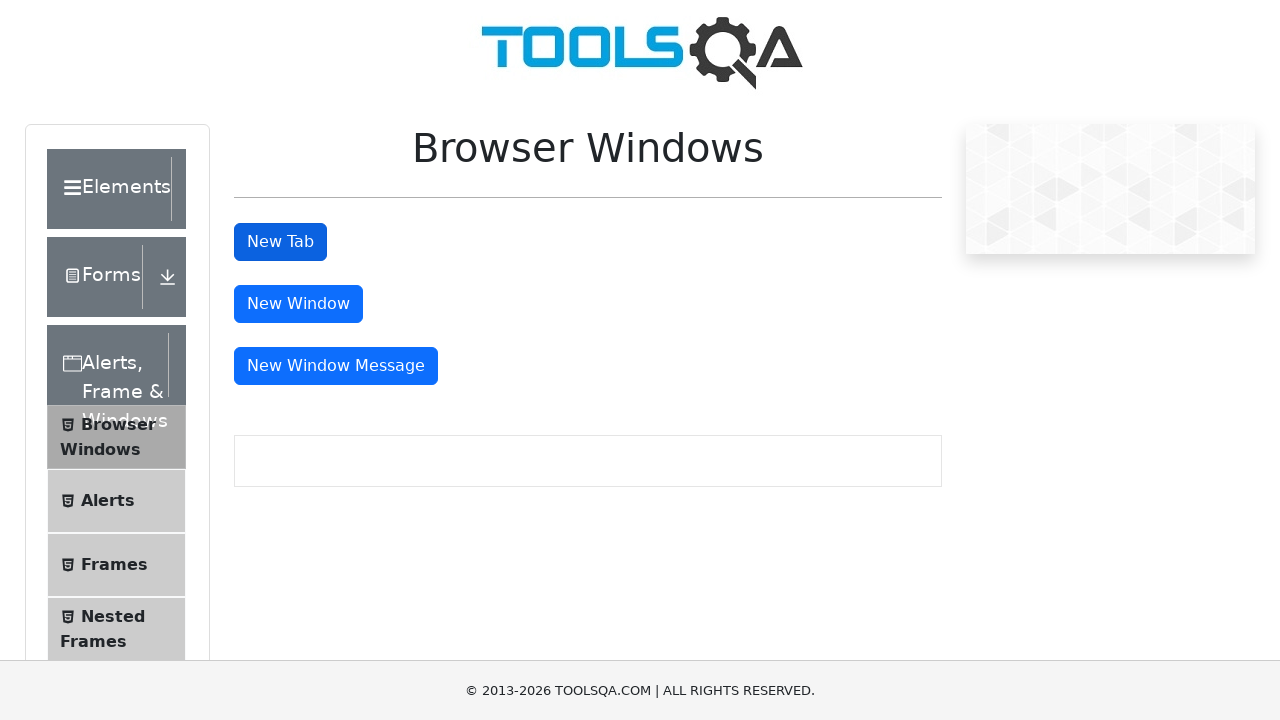

Clicked tab button to open second new tab at (280, 242) on #tabButton
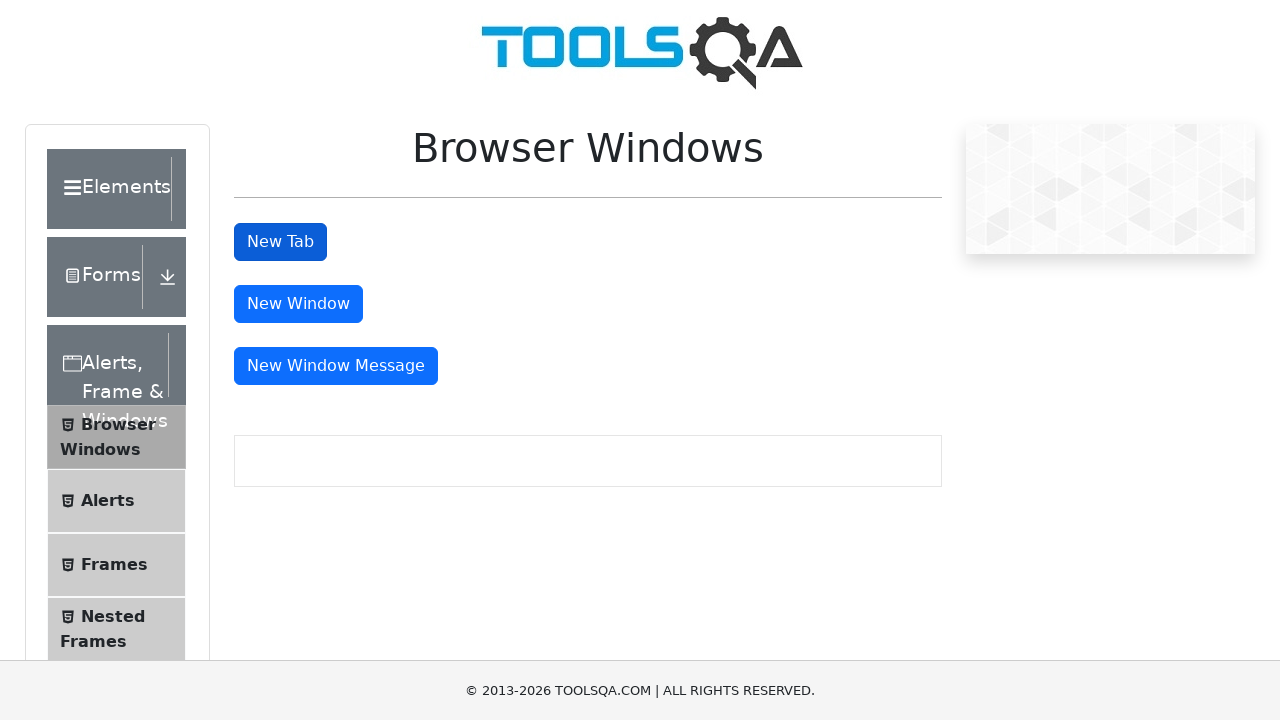

Retrieved all open tabs/pages from context
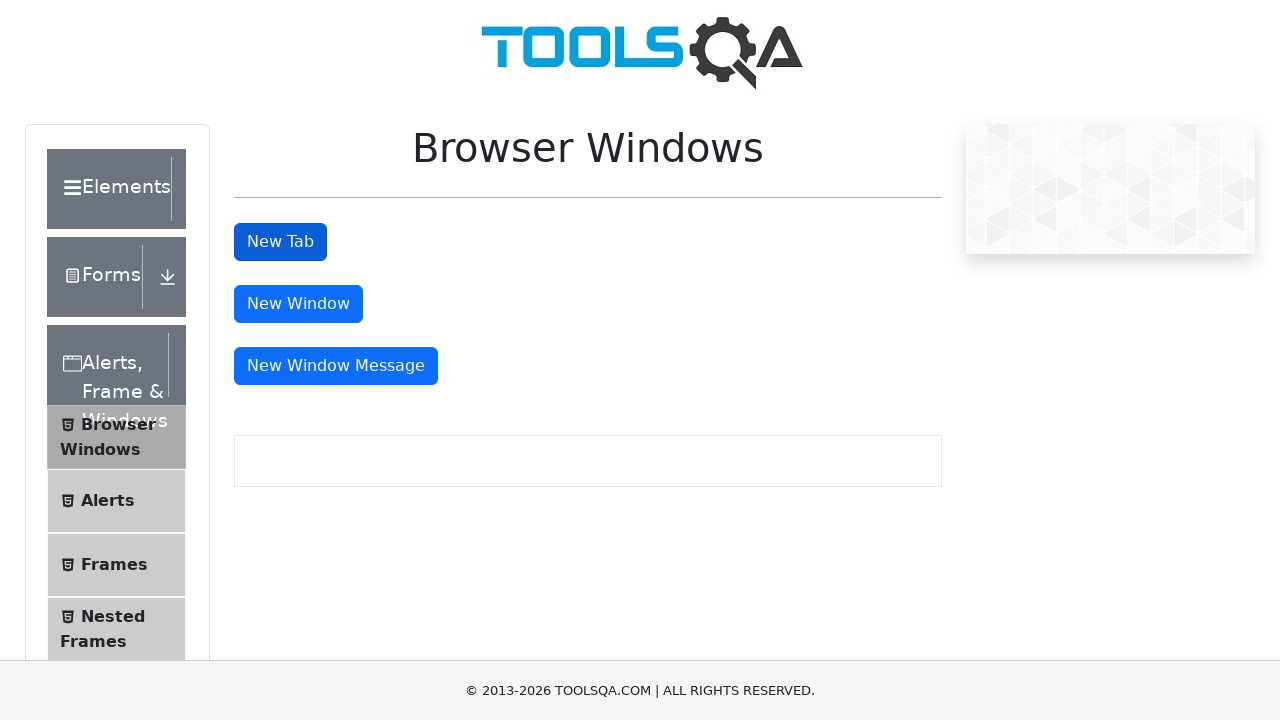

Selected third tab (index 2) from all pages
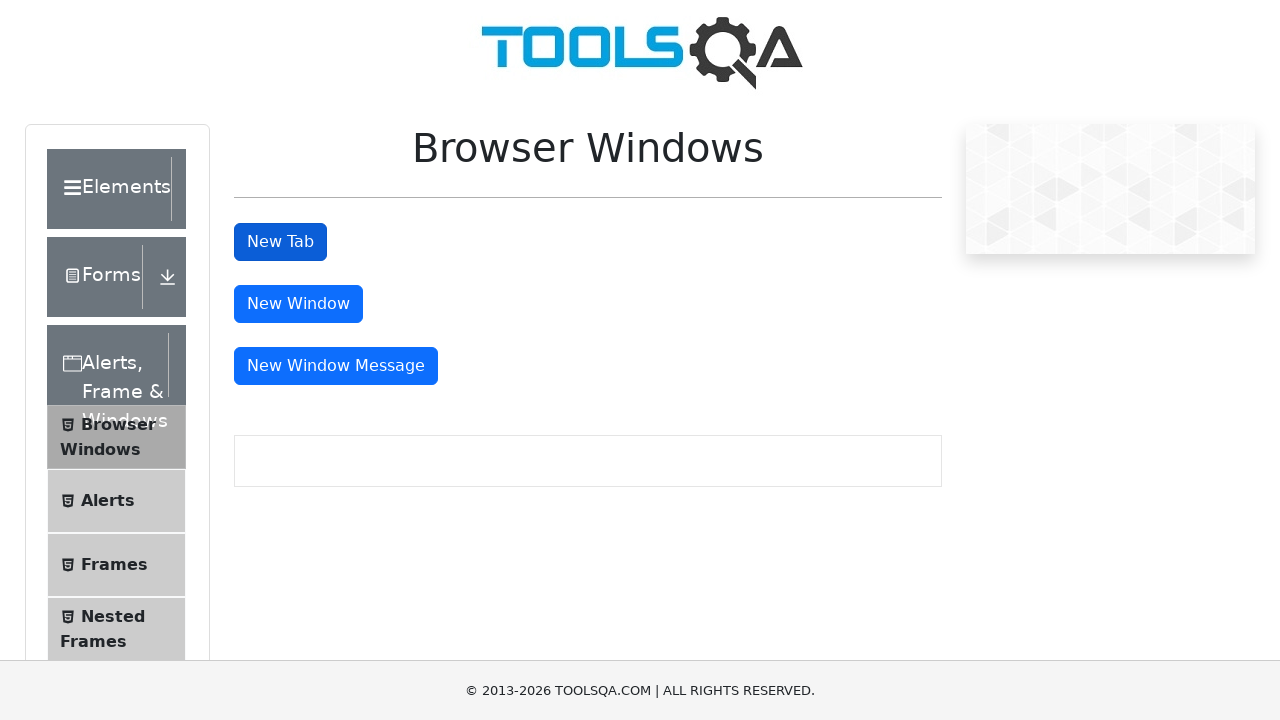

Waited for sample heading element to appear in third tab
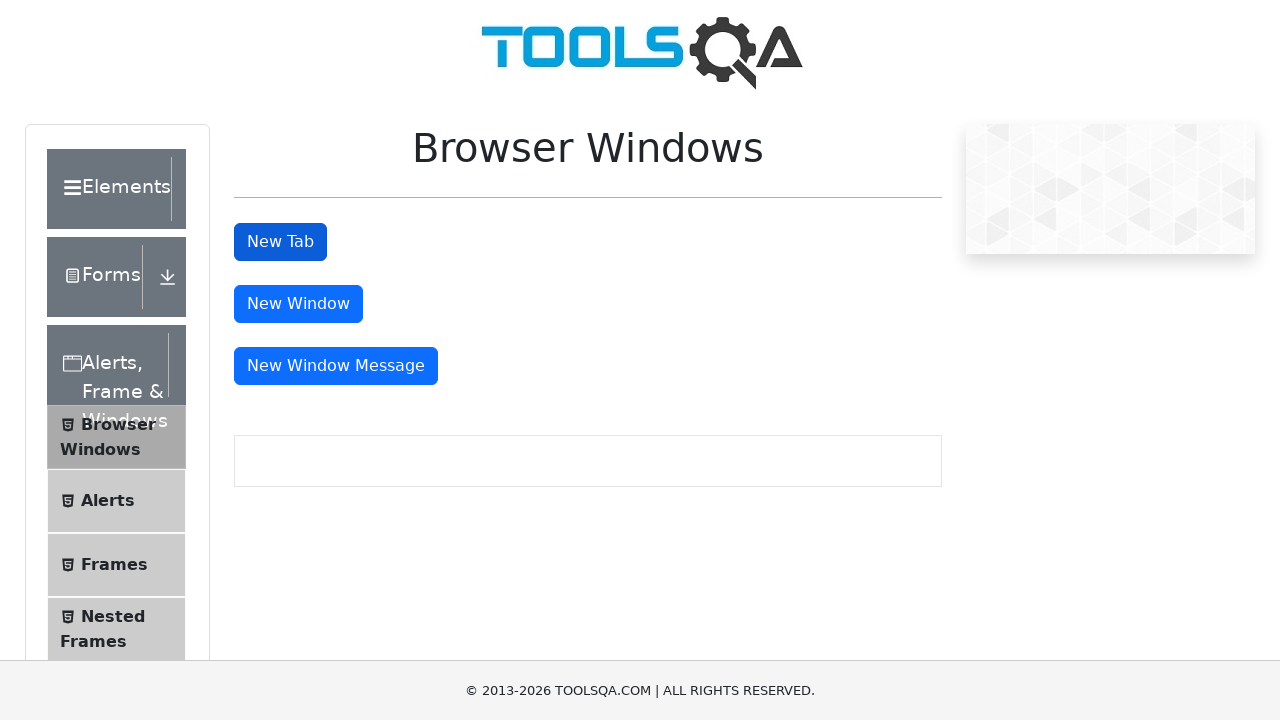

Retrieved text from third tab: 'This is a sample page'
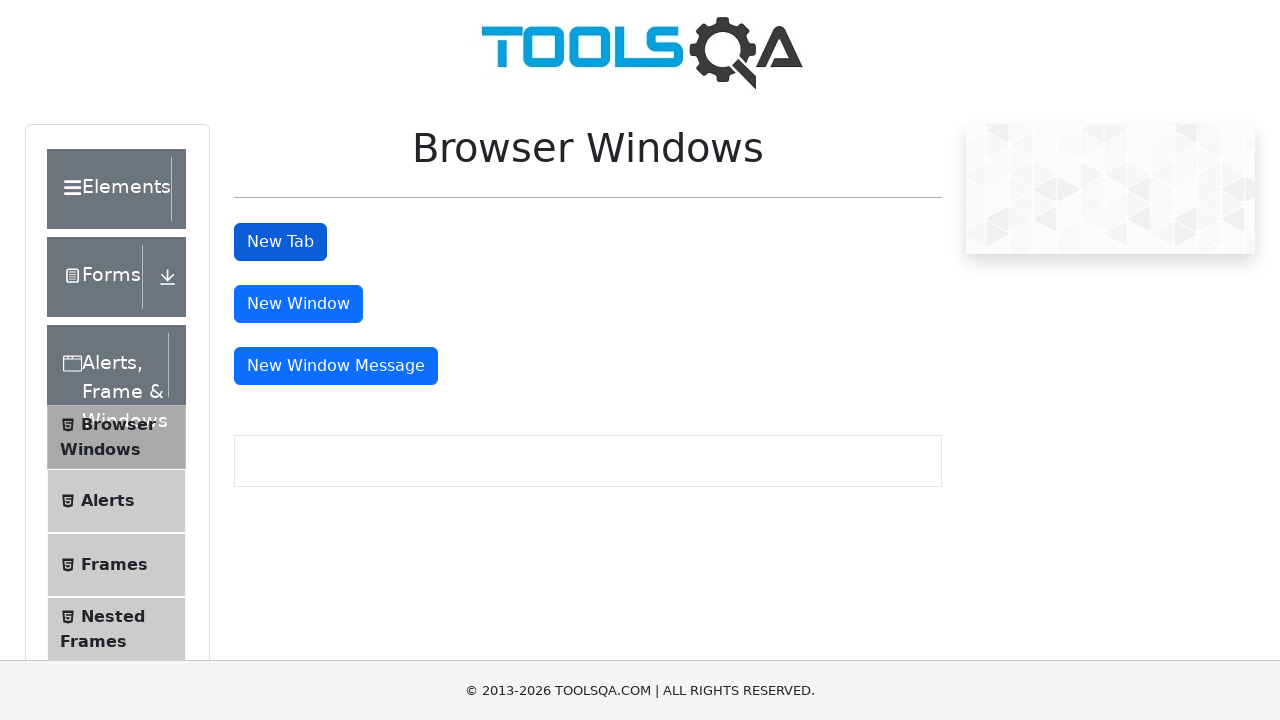

Retrieved title from parent tab: 'demosite'
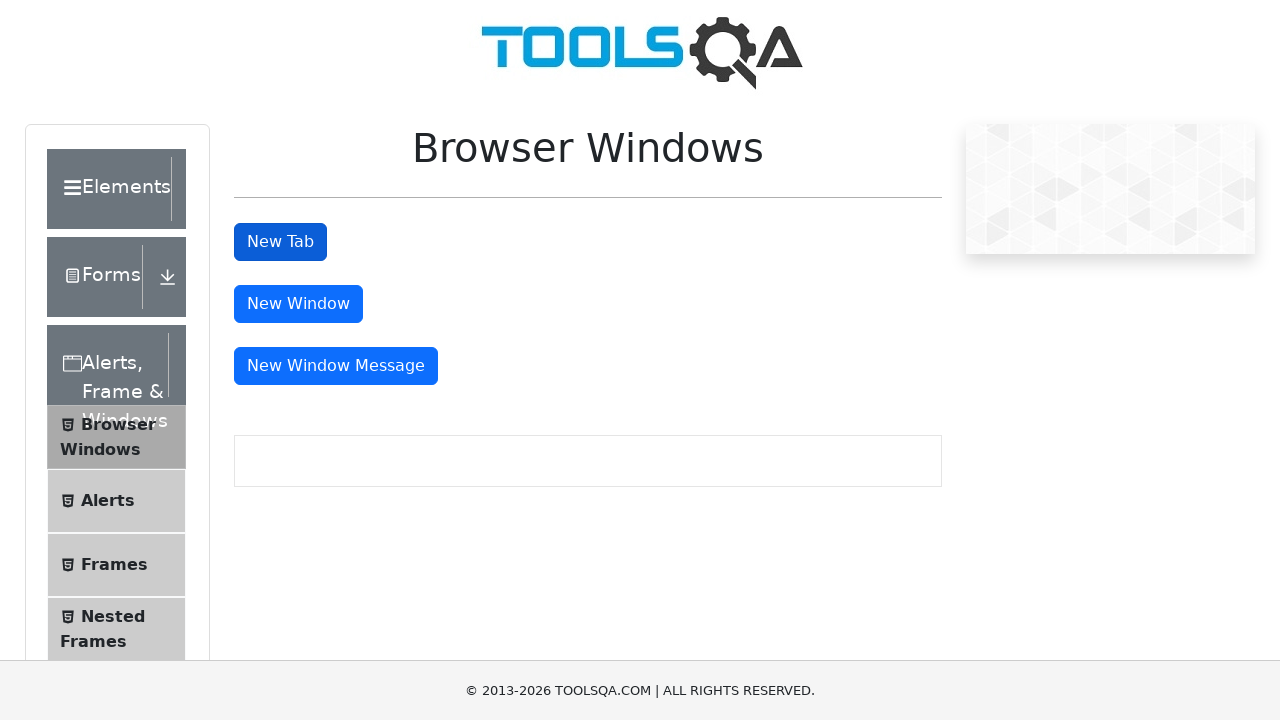

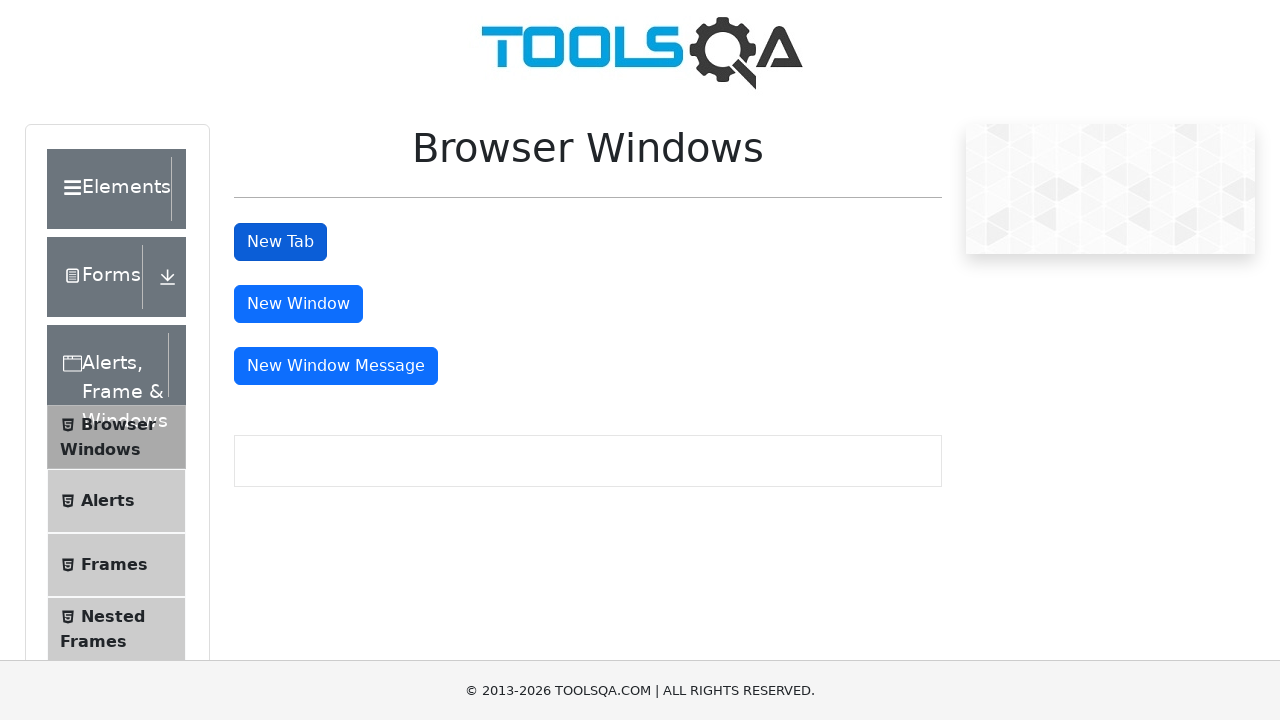